Tests checkbox selection, radio button selection, and show/hide functionality on a practice automation page

Starting URL: https://rahulshettyacademy.com/AutomationPractice/

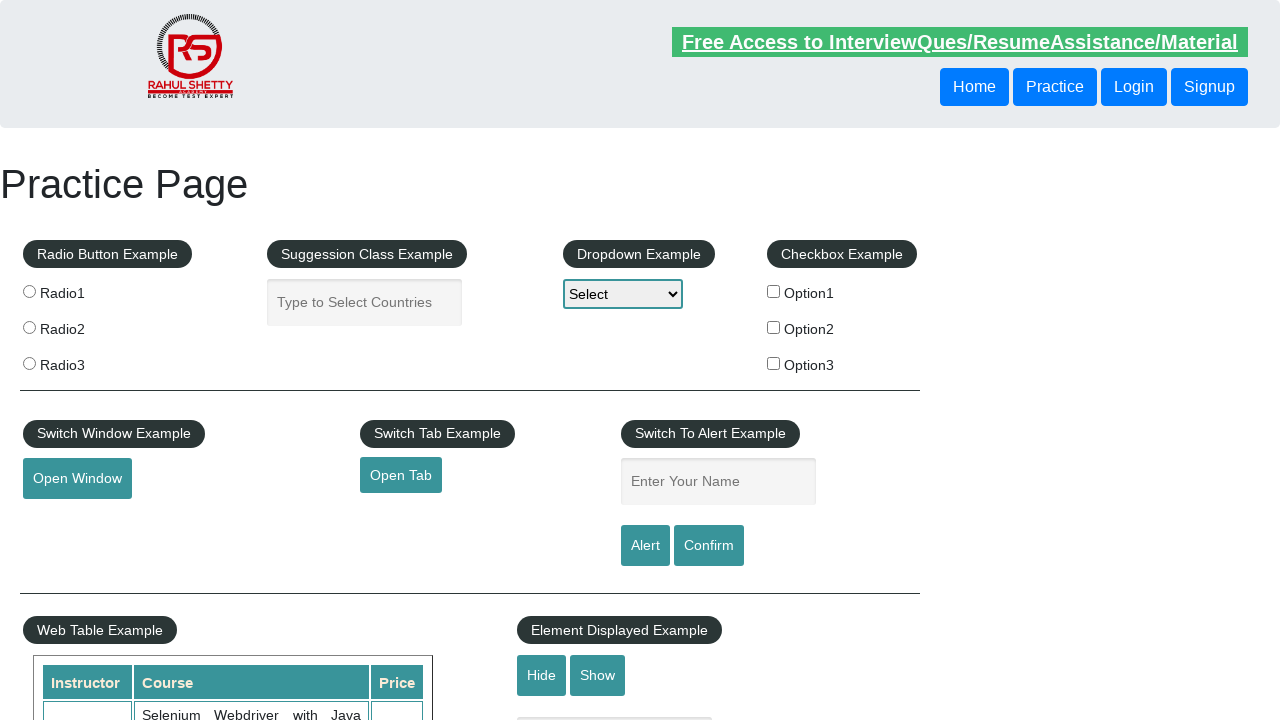

Located all checkboxes on the page
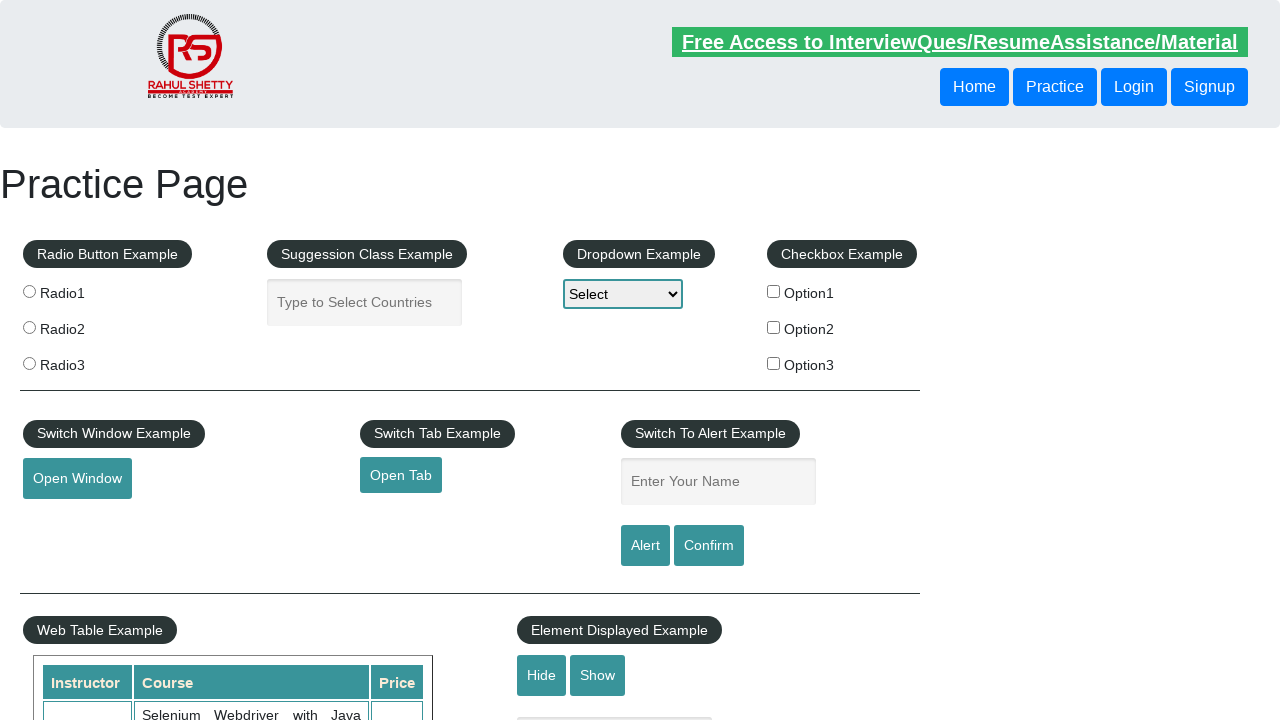

Clicked checkbox with value 'option2' at (774, 327) on xpath=//input[@type='checkbox'] >> nth=1
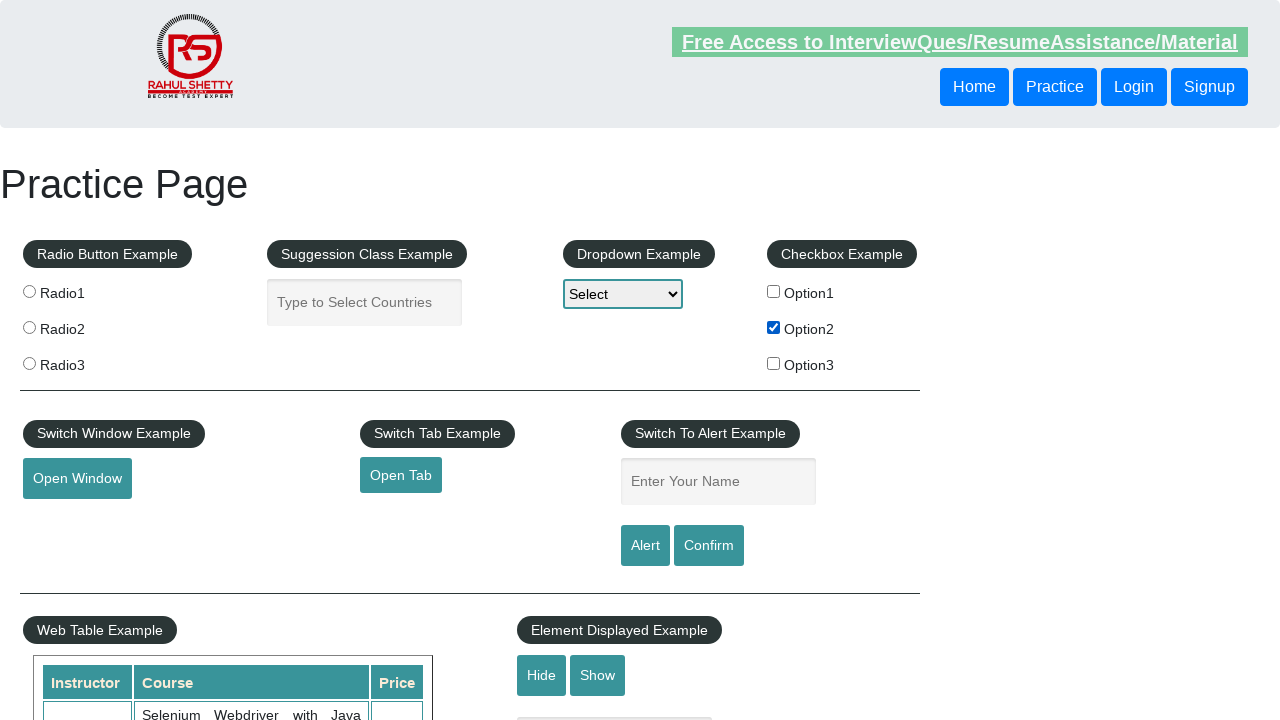

Located all radio buttons on the page
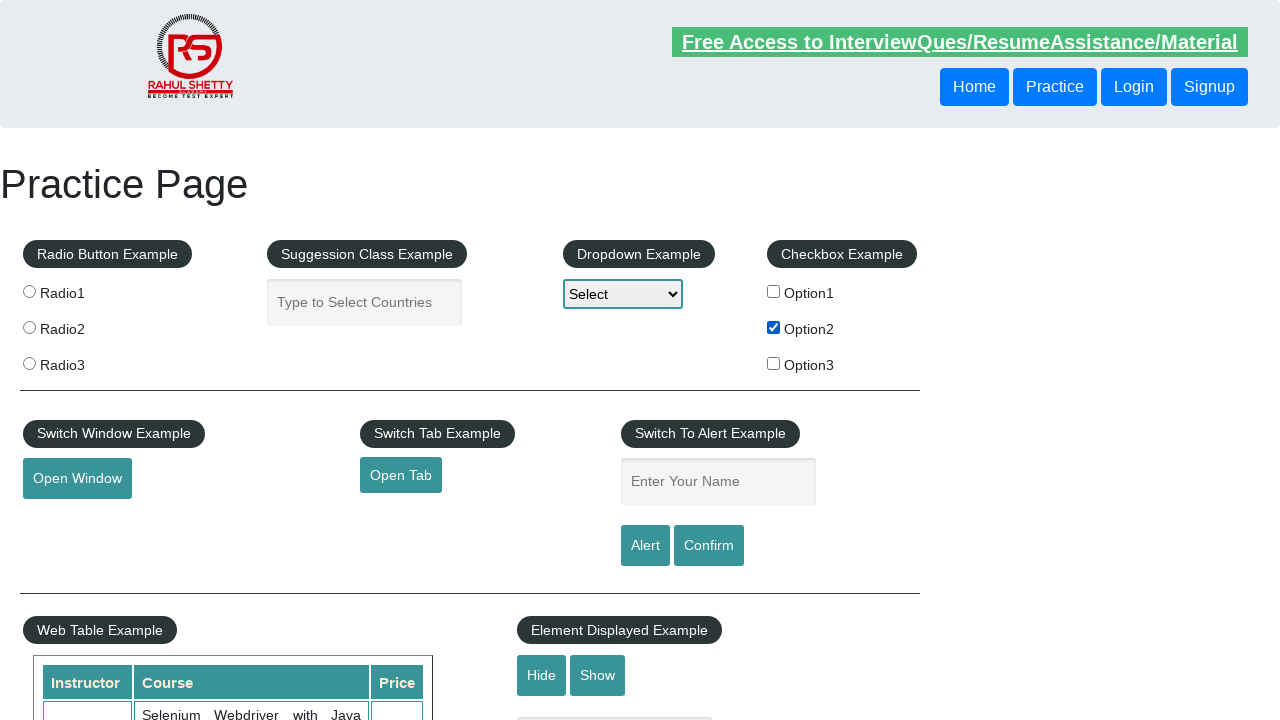

Clicked radio button with value 'radio3' at (29, 363) on .radioButton >> nth=2
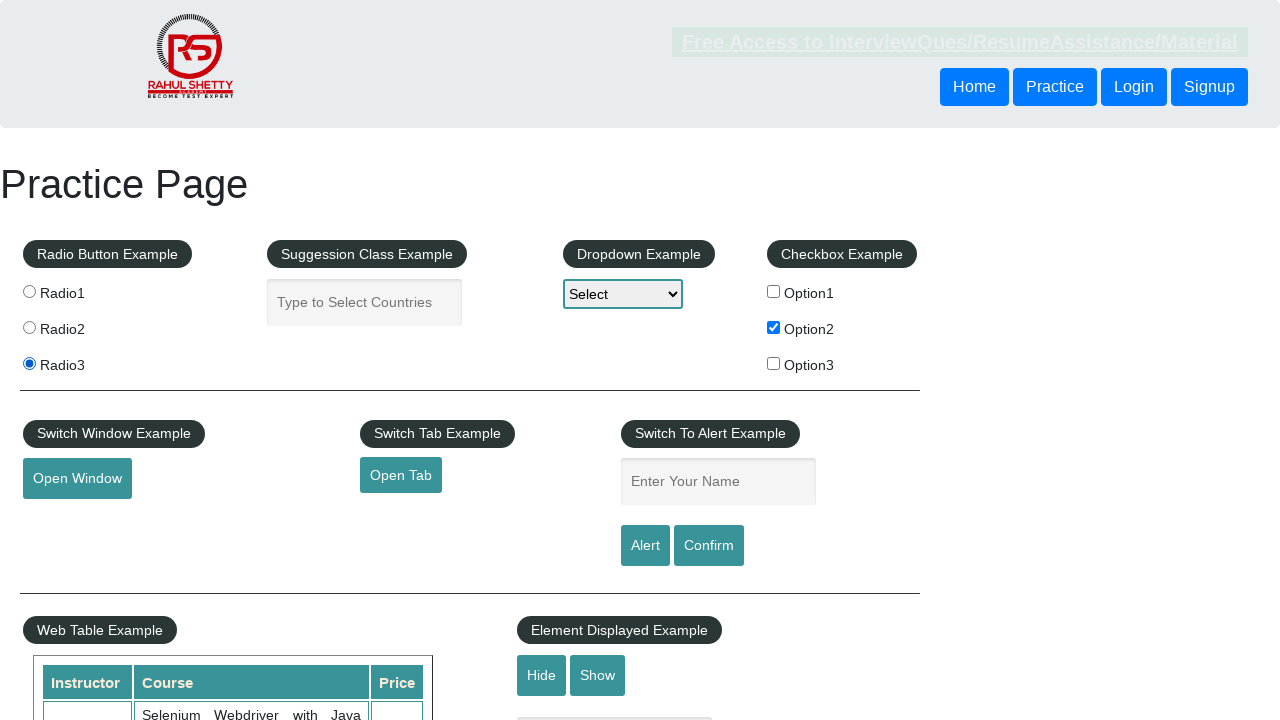

Clicked hide button to hide the text field at (542, 675) on #hide-textbox
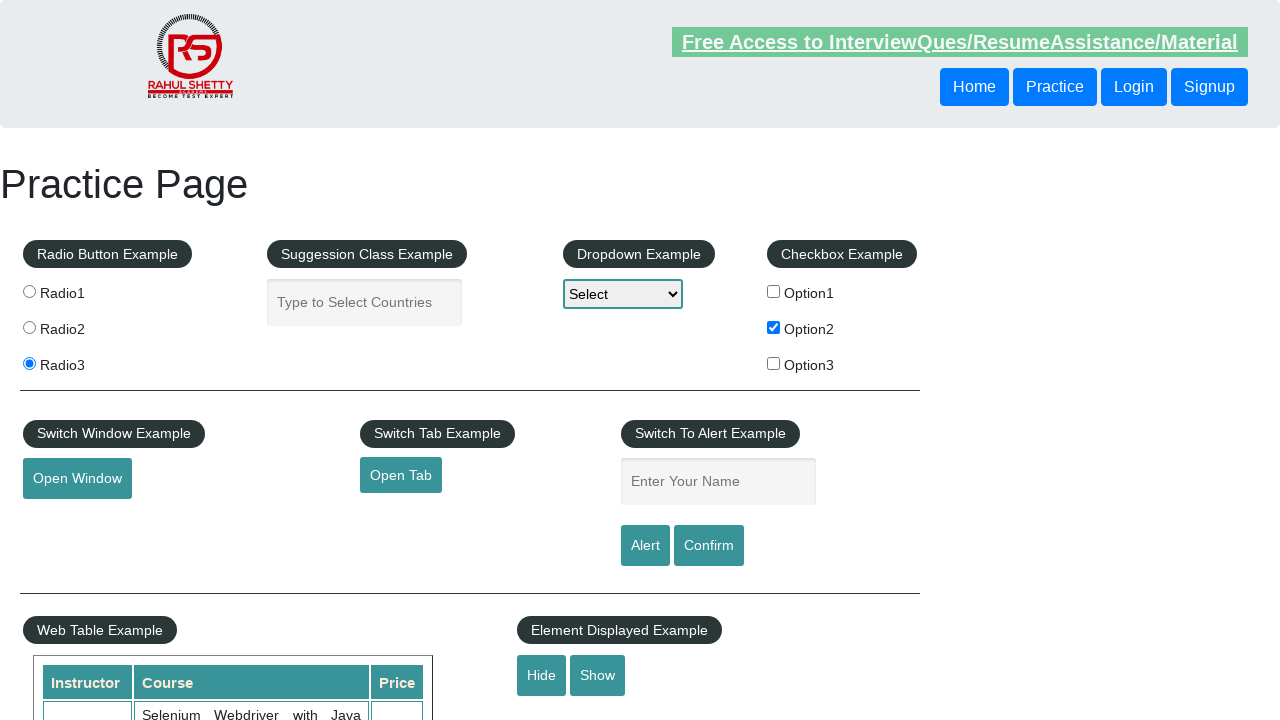

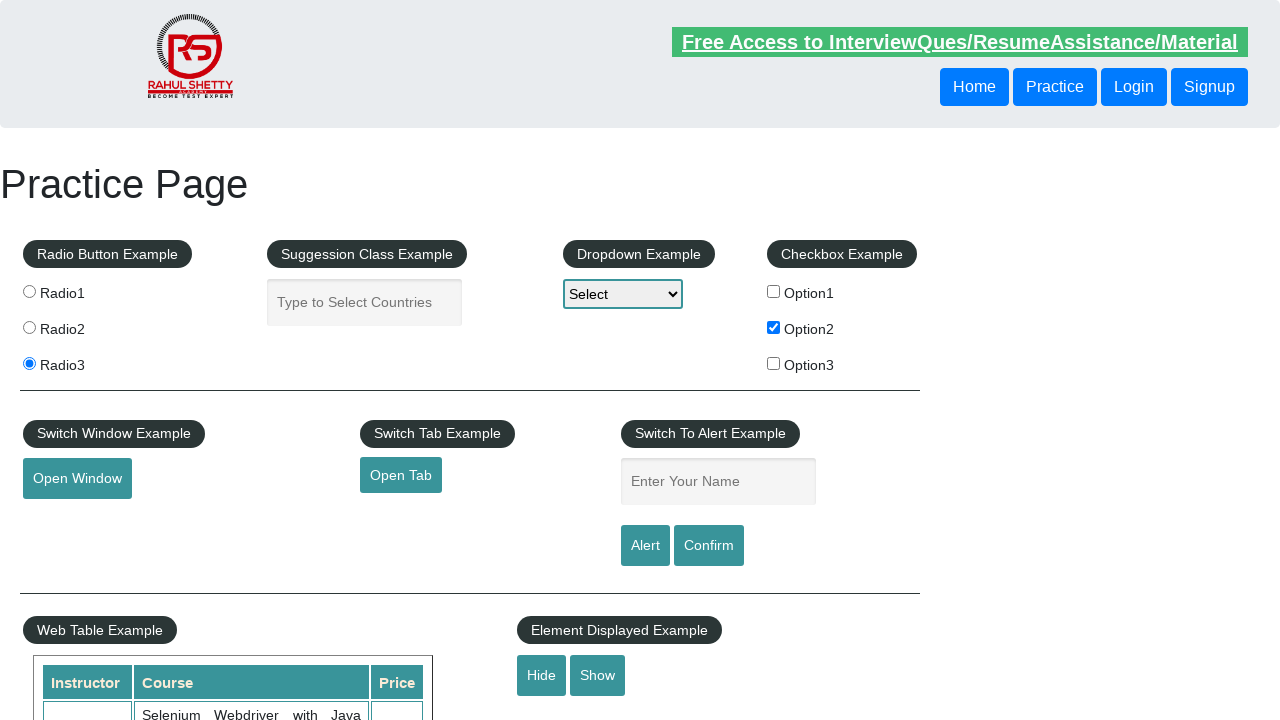